Tests the e-commerce flow on DemoBlaze by navigating to the phones category, selecting a phone, adding it to the cart, and initiating the place order process.

Starting URL: https://demoblaze.com/index.html

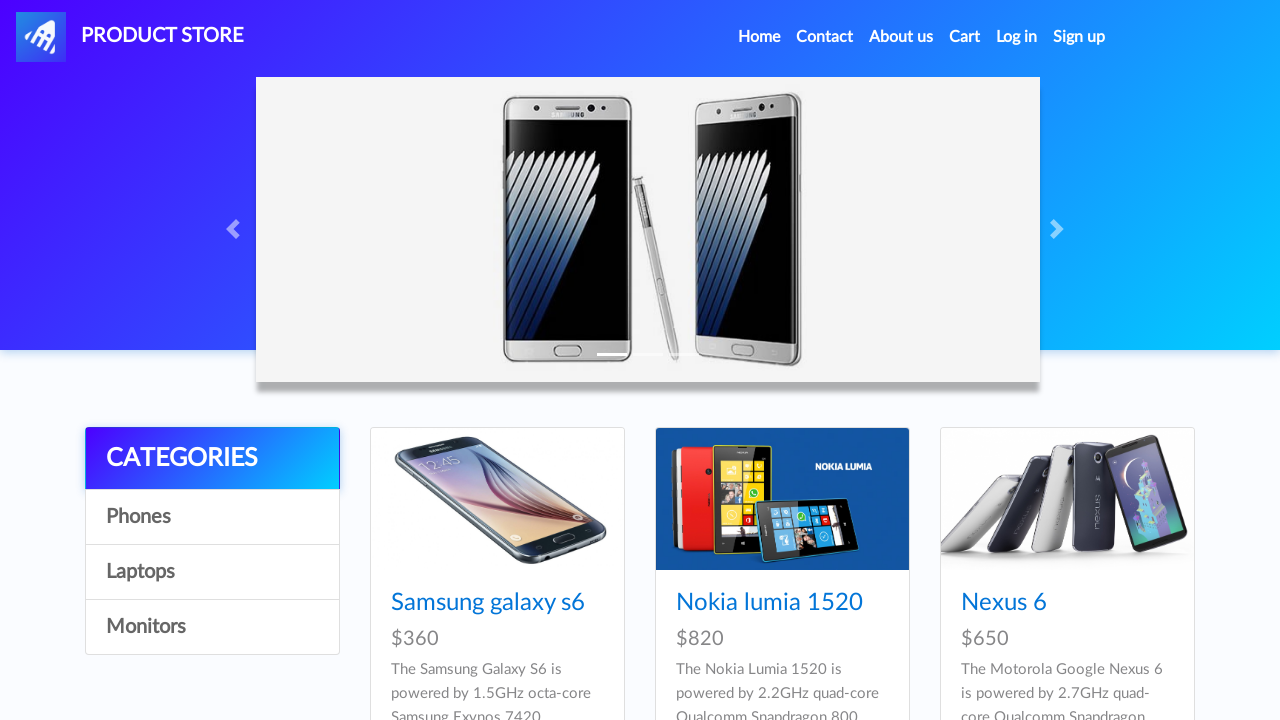

Clicked on Phones category at (212, 517) on #itemc
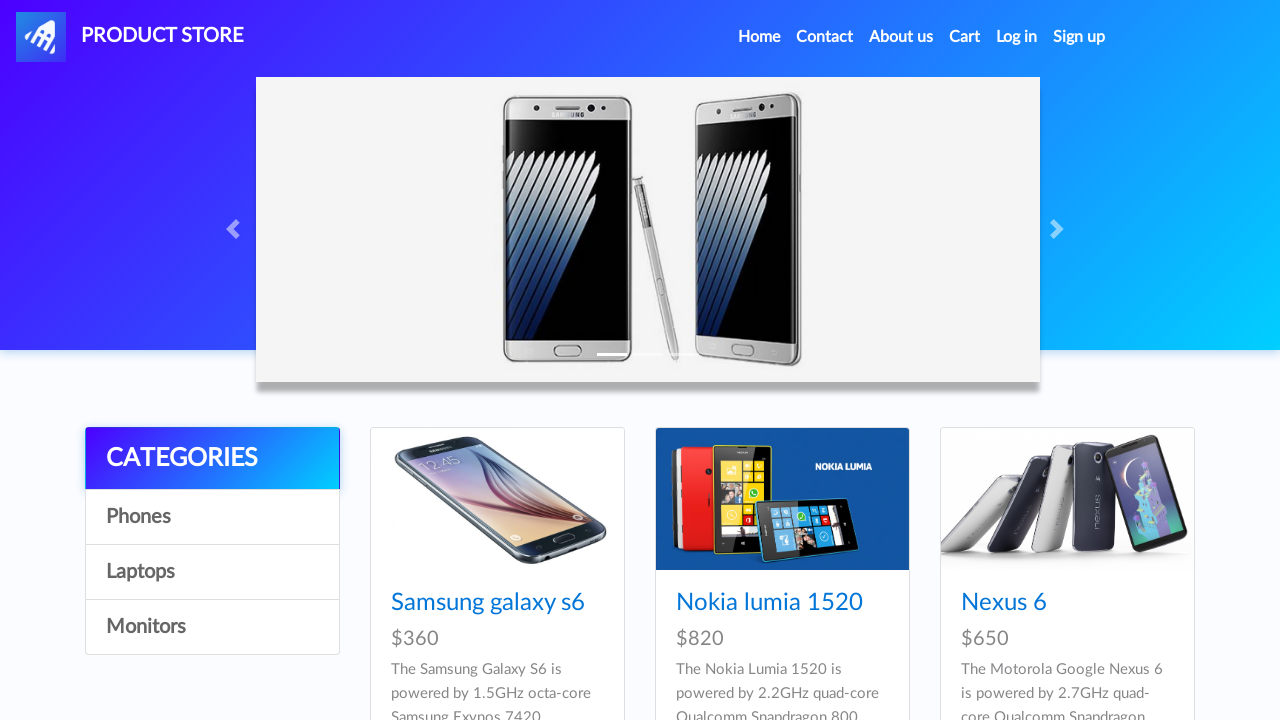

Phones category products loaded
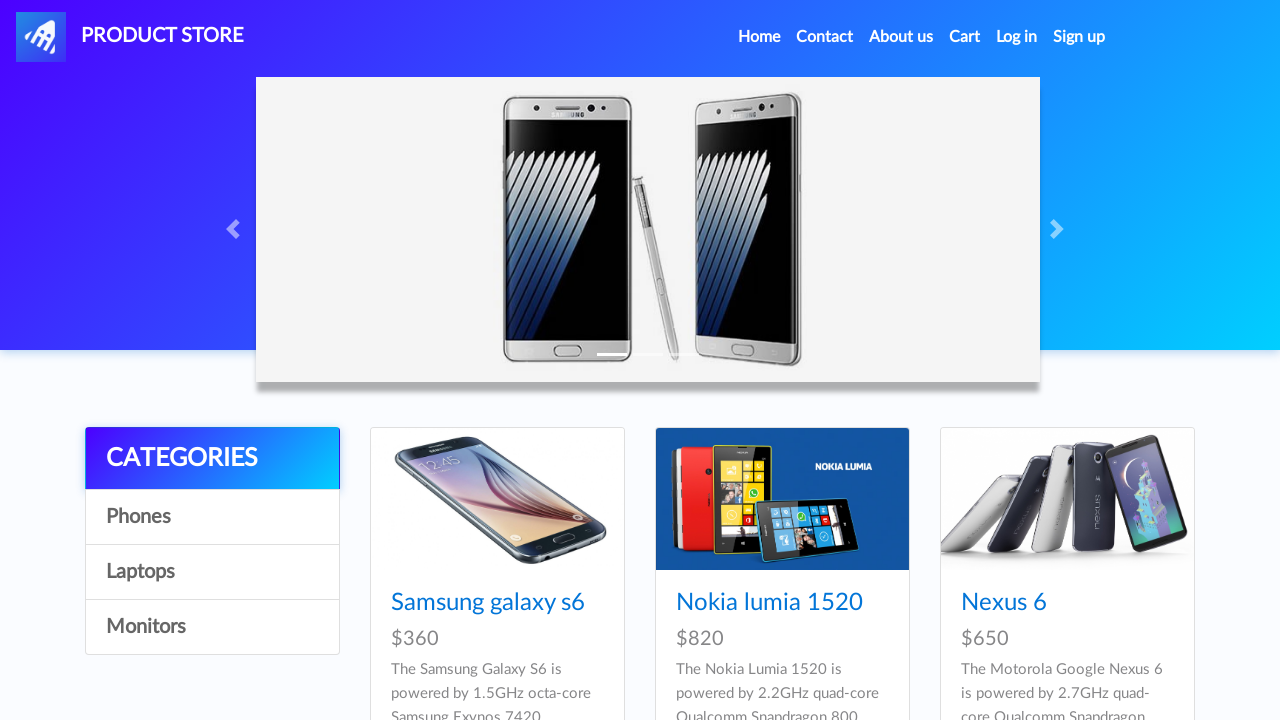

Clicked on first phone product at (488, 603) on #tbodyid >> div.card >> nth=0 >> h4 a
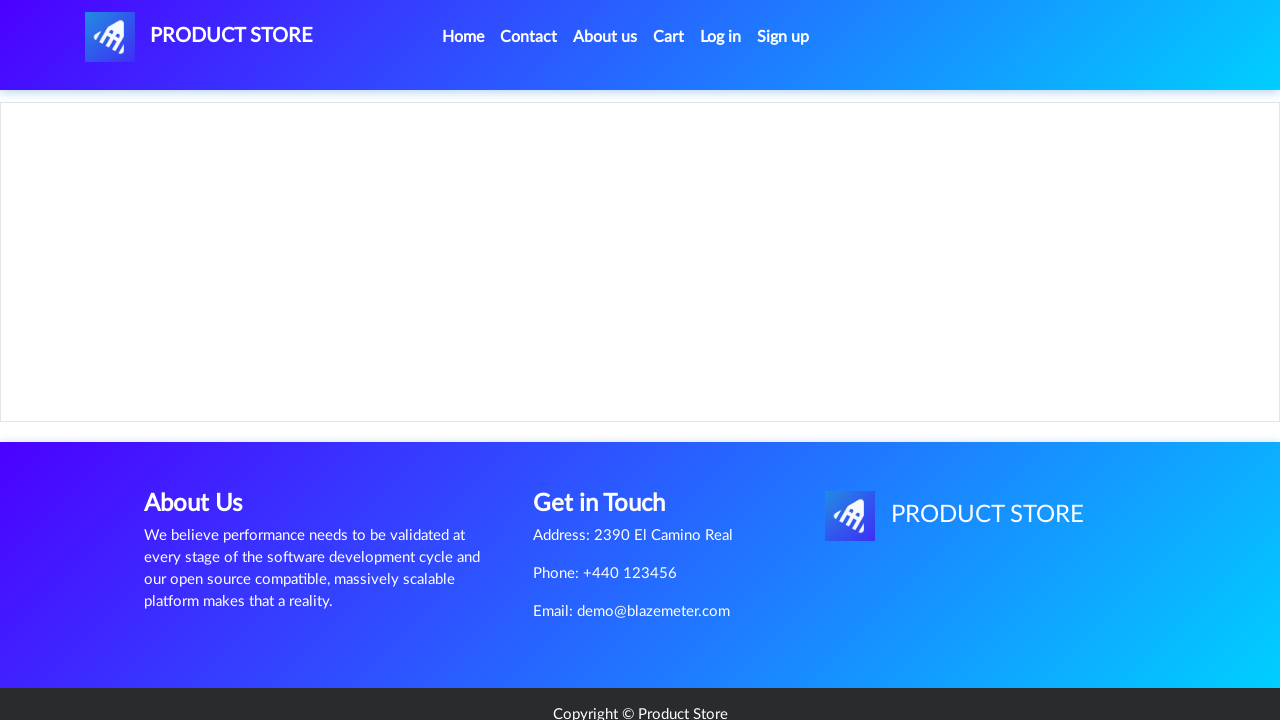

Product detail page loaded
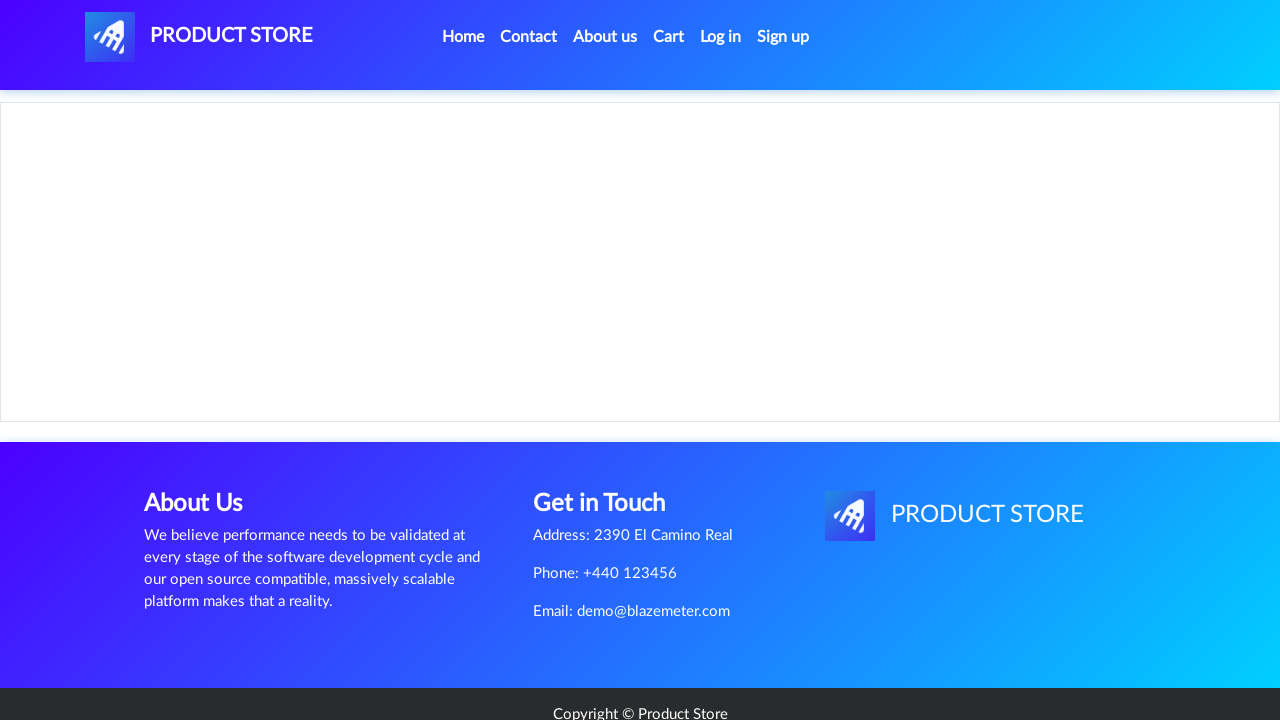

Clicked Add to cart button at (610, 440) on a.btn.btn-success.btn-lg
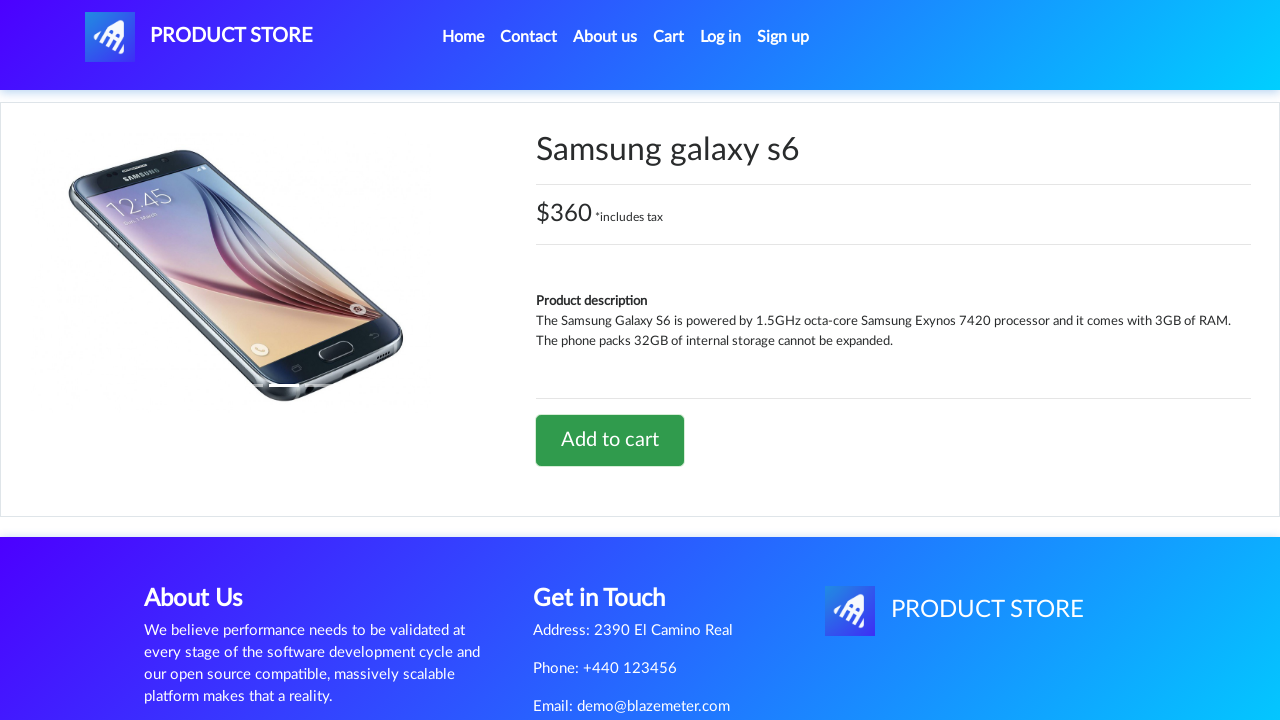

Waited for alert to appear
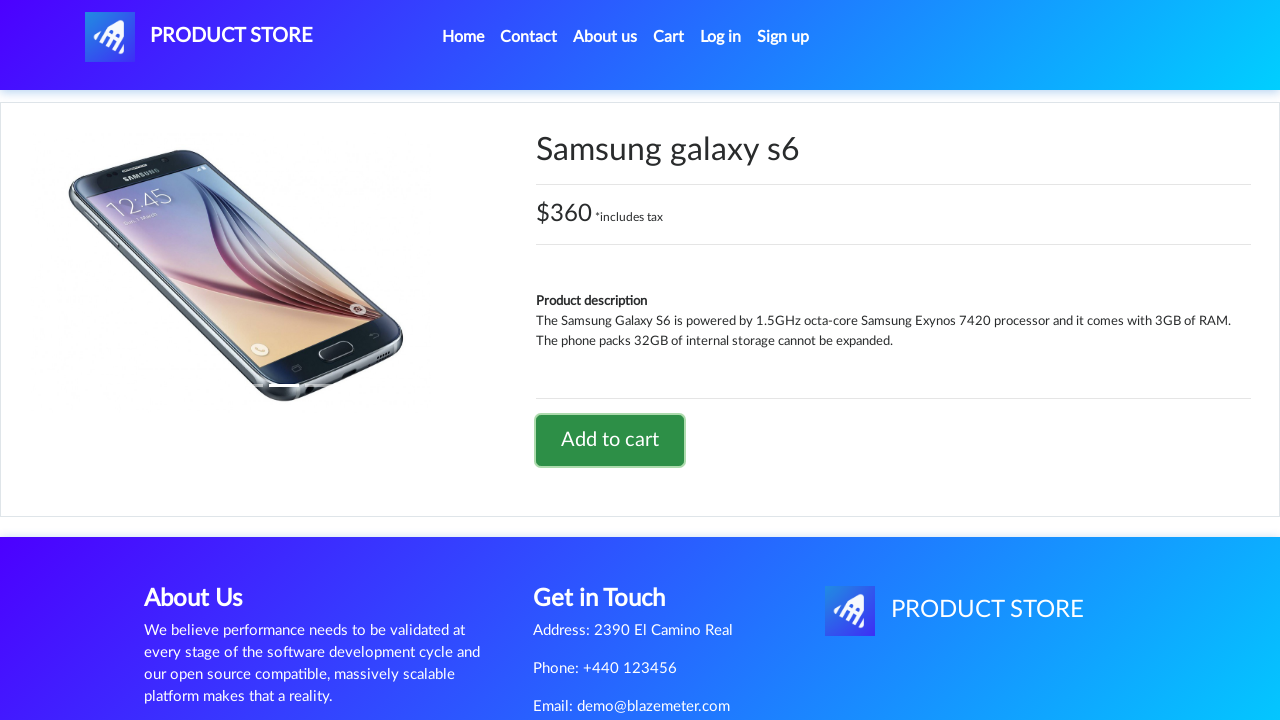

Set up dialog handler to accept alerts
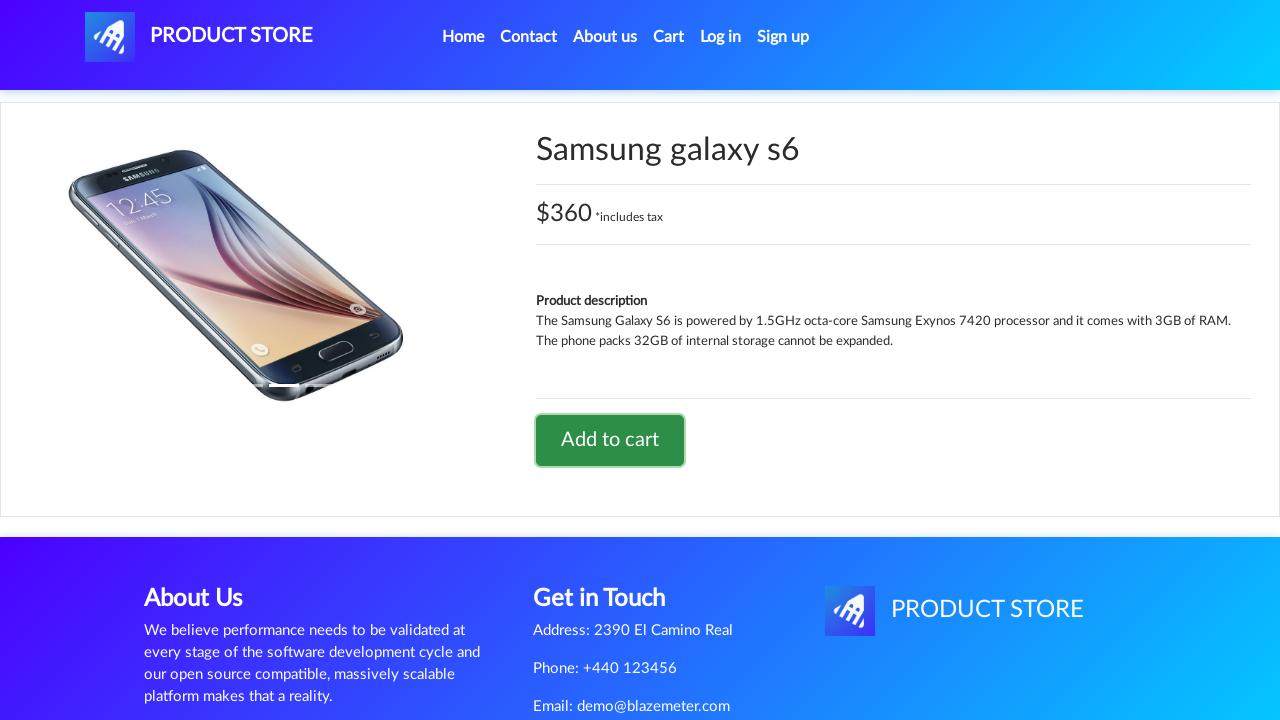

Alert processed and dismissed
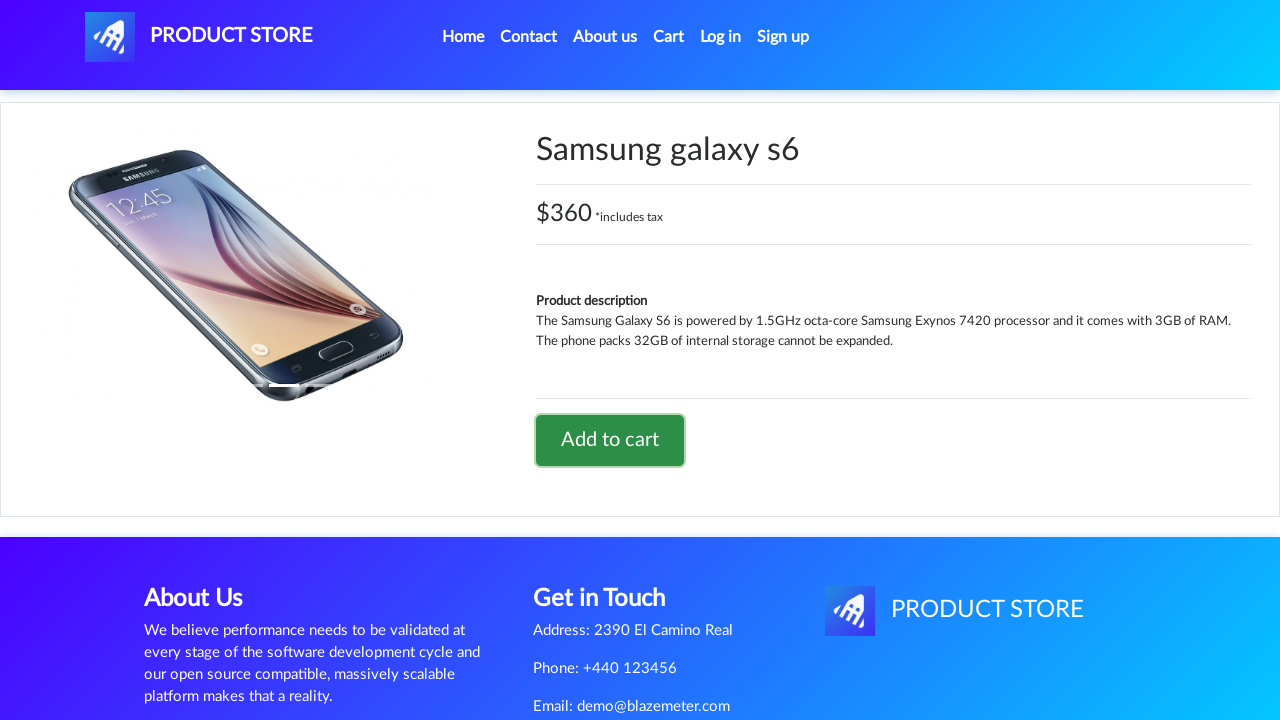

Clicked on Cart link at (669, 37) on #cartur
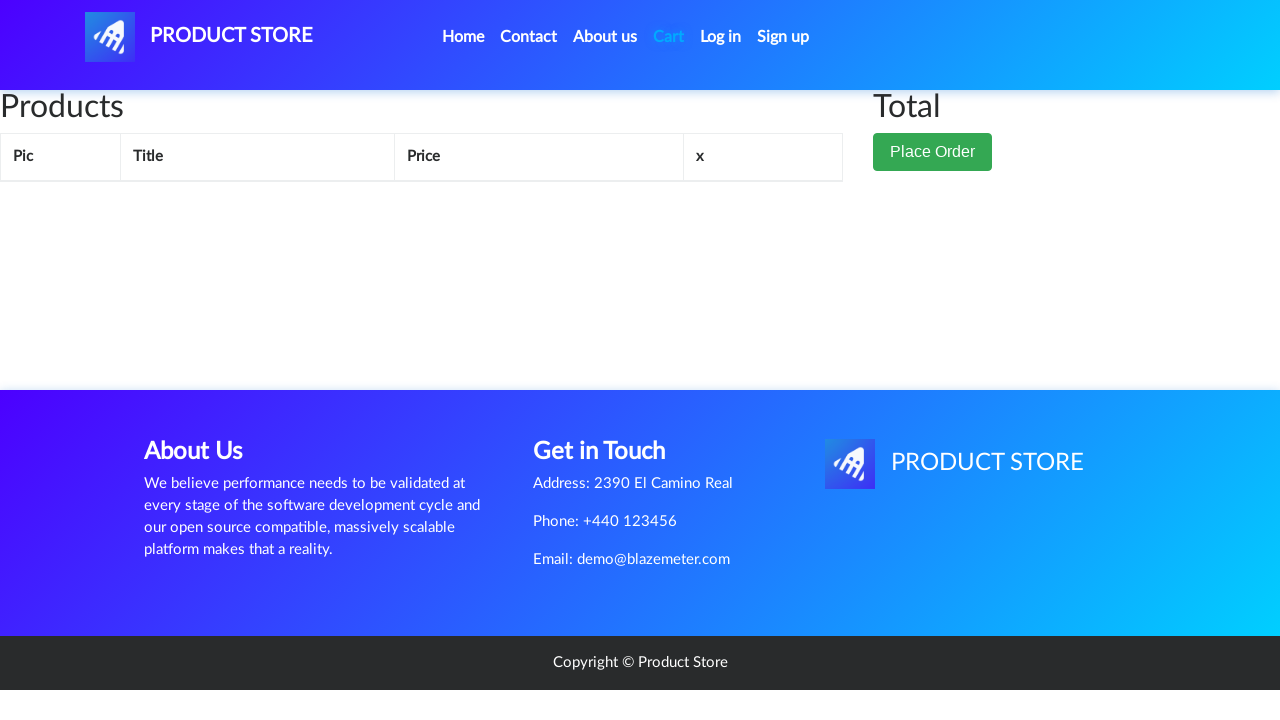

Cart page loaded with items
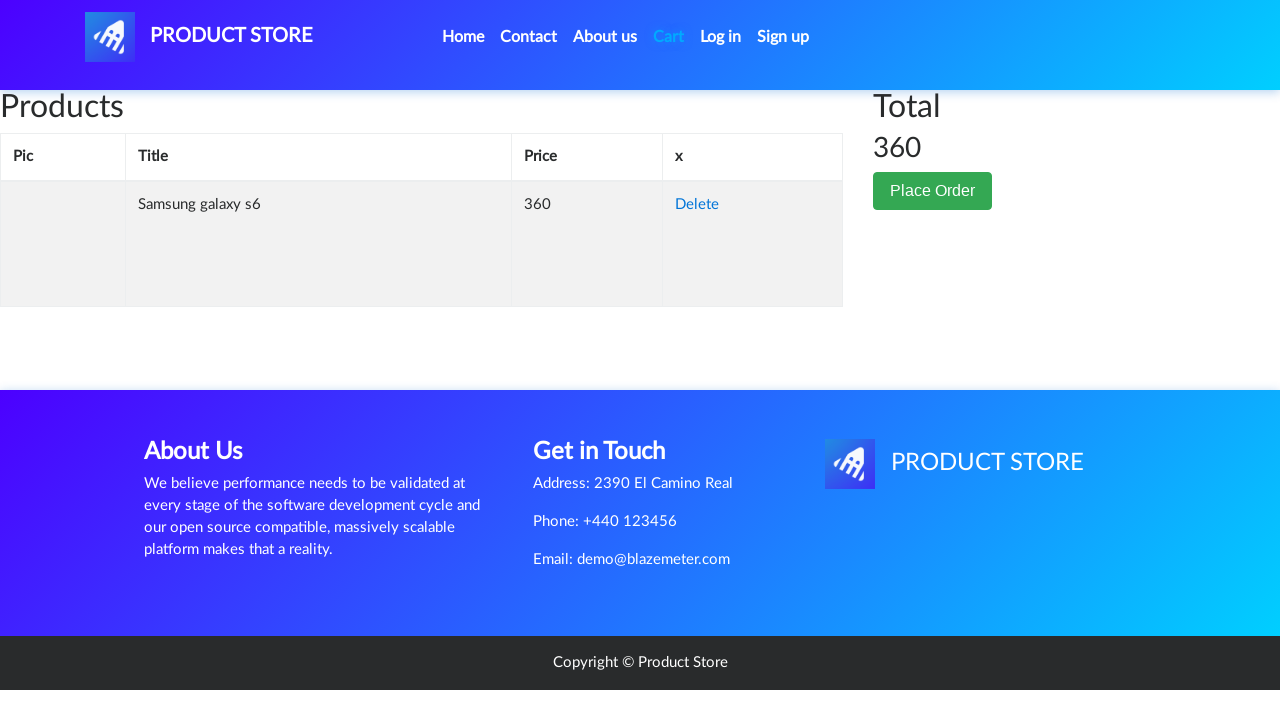

Clicked Place Order button at (933, 191) on #page-wrapper >> button.btn.btn-success
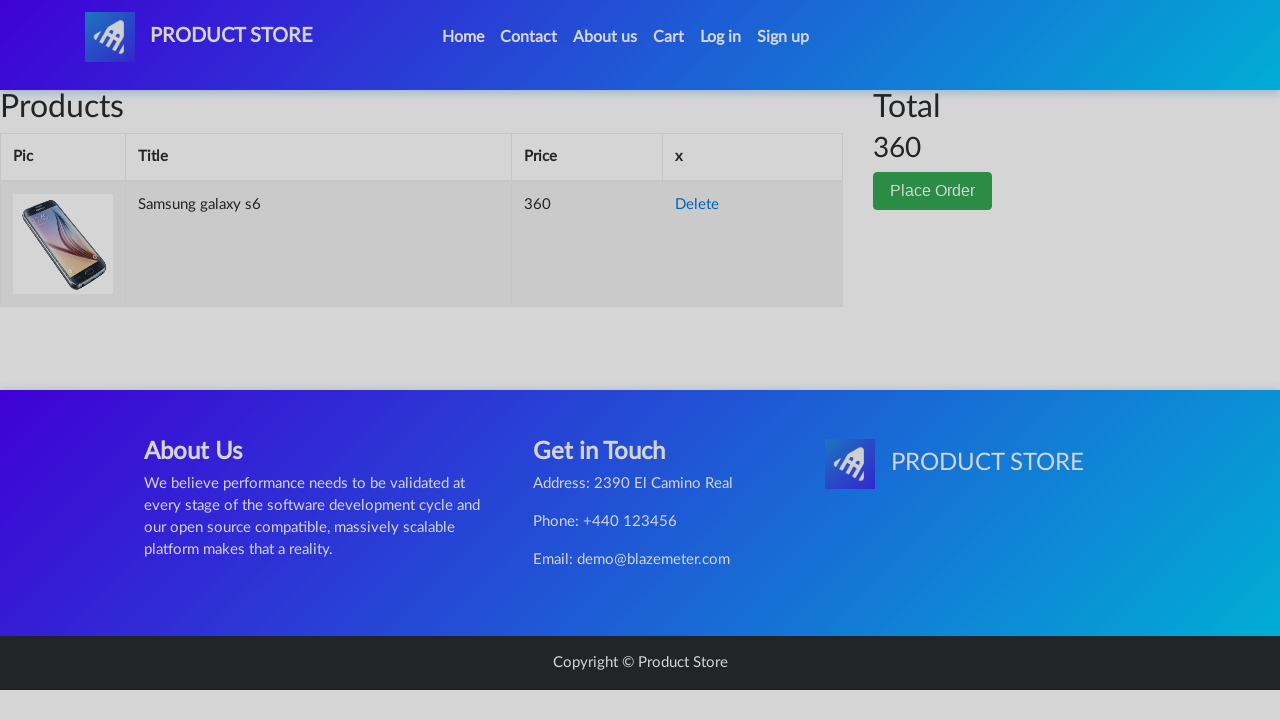

Order modal appeared and is visible
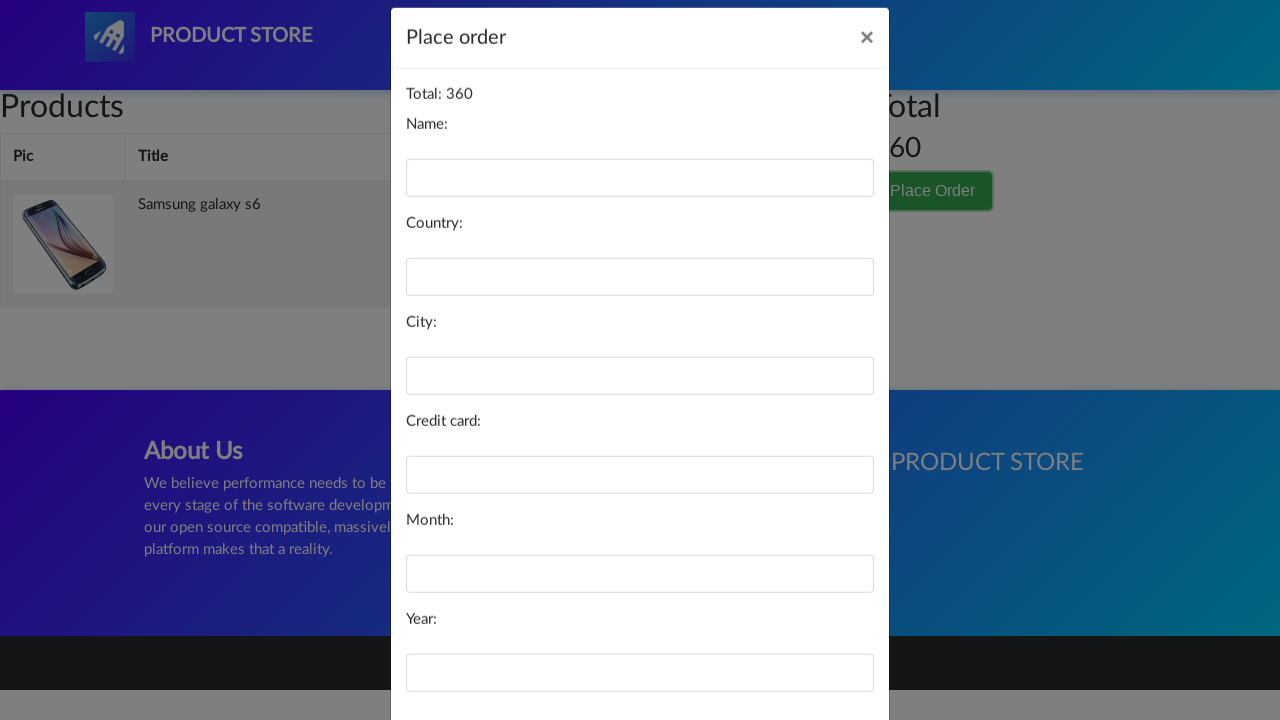

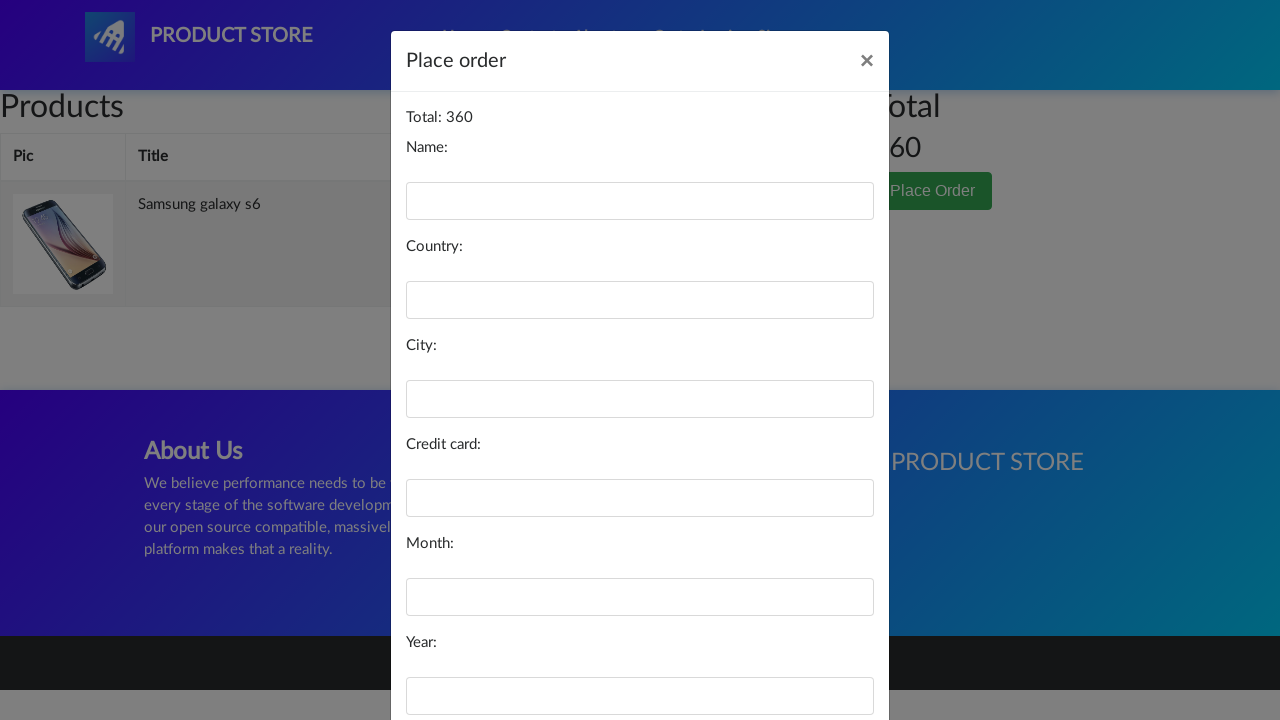